Tests un-marking todo items as complete by unchecking their toggle boxes

Starting URL: https://demo.playwright.dev/todomvc

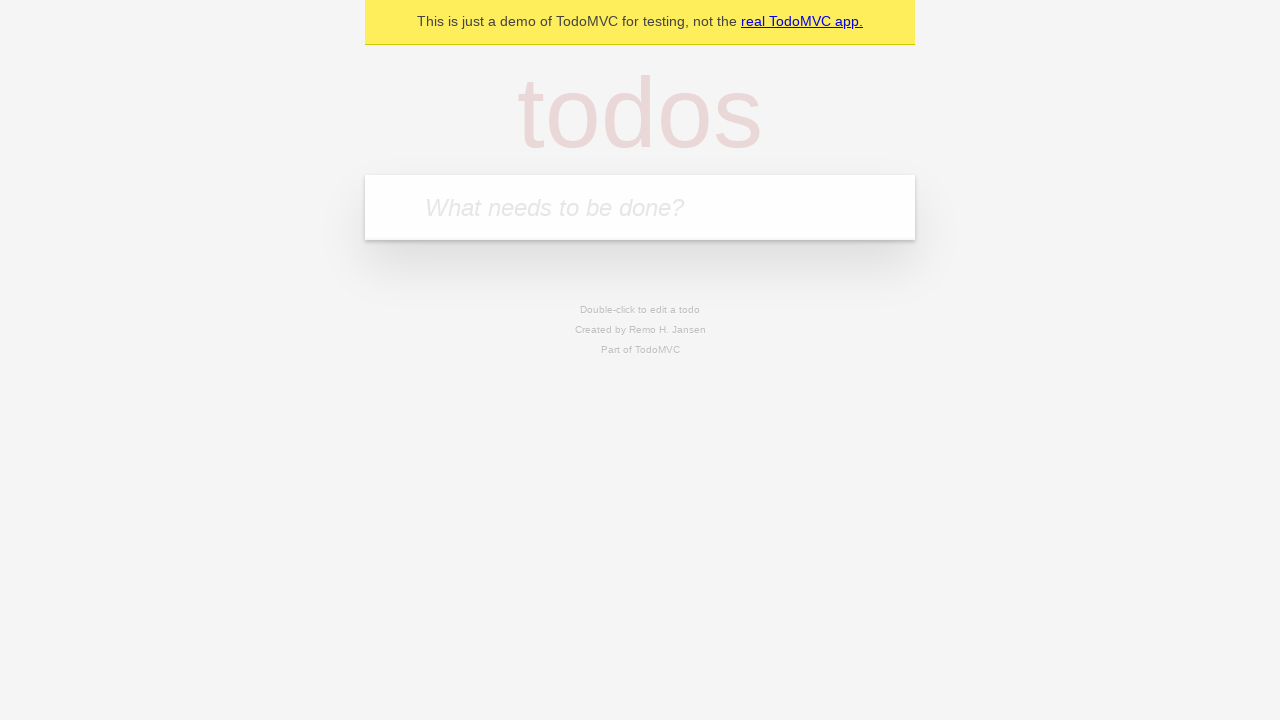

Filled new todo field with 'buy some cheese' on .new-todo
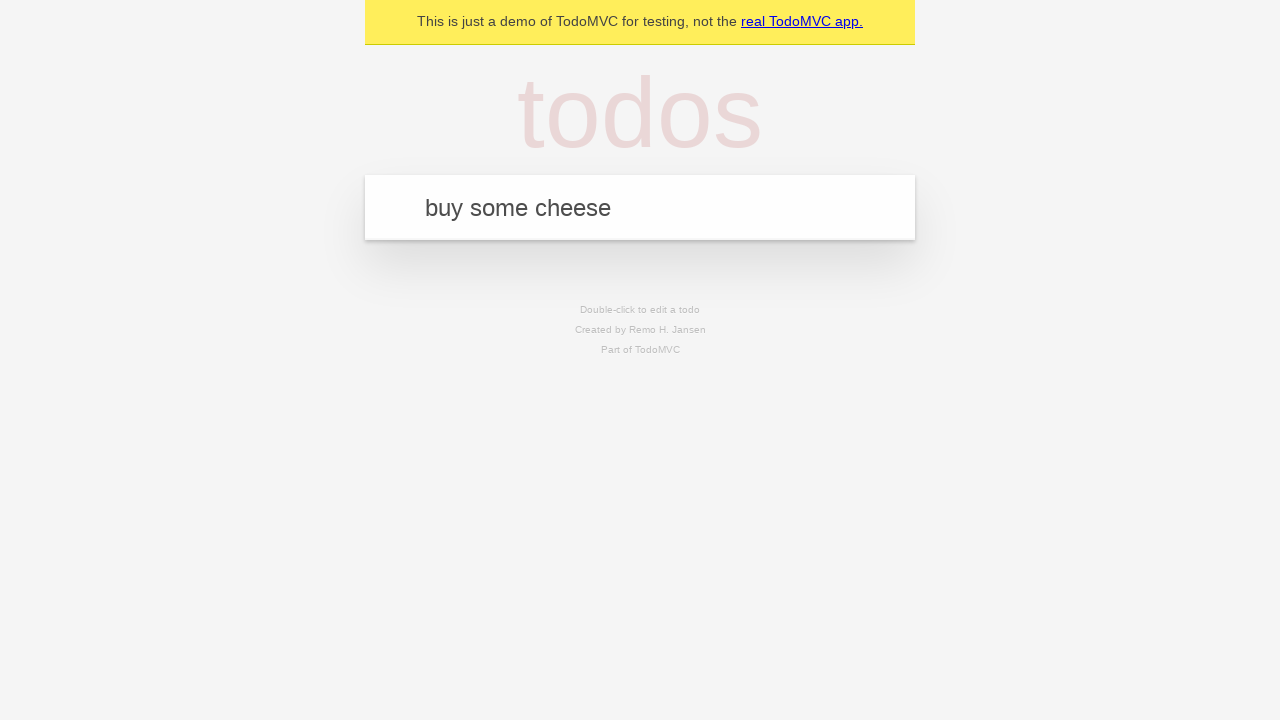

Pressed Enter to create first todo item on .new-todo
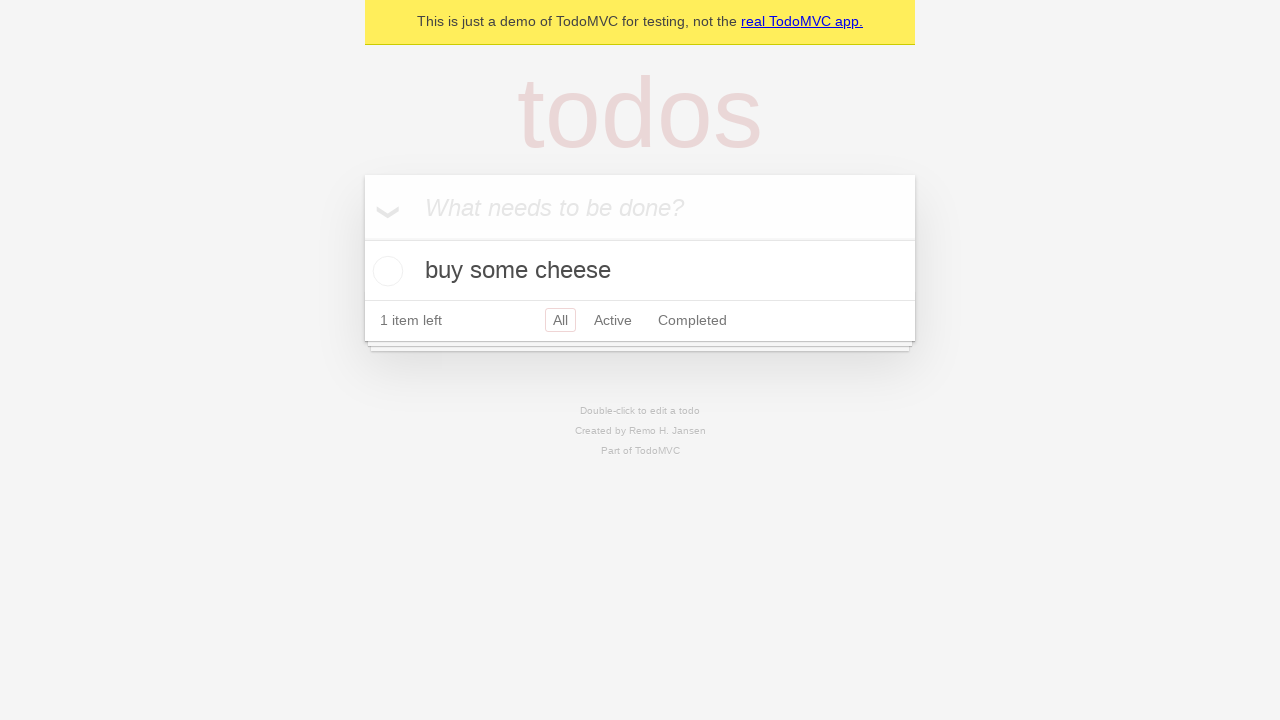

Filled new todo field with 'feed the cat' on .new-todo
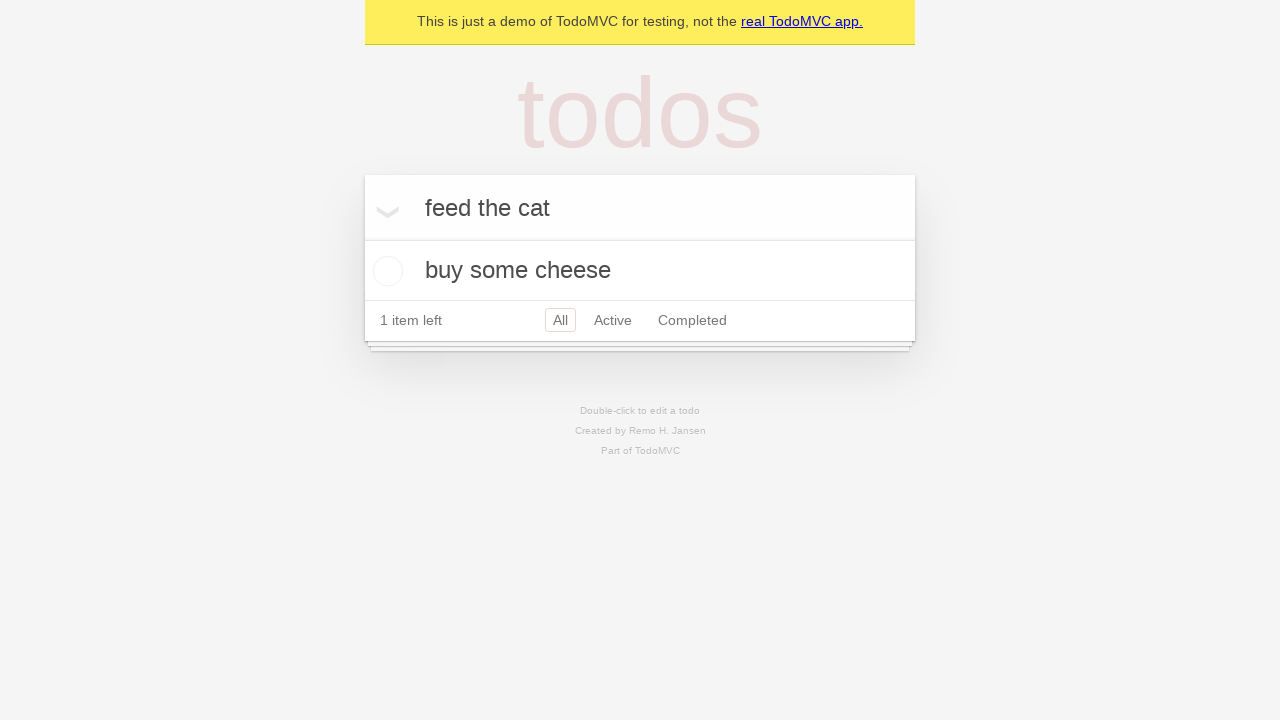

Pressed Enter to create second todo item on .new-todo
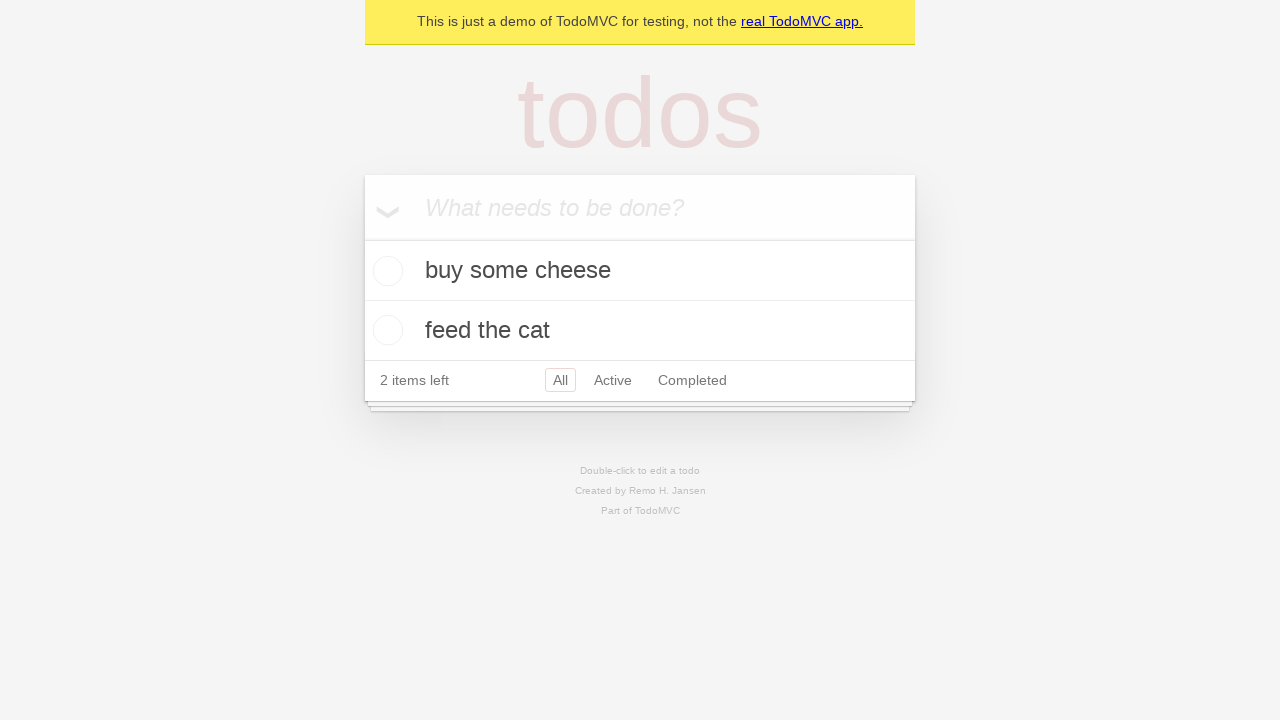

Waited for second todo item to appear in the list
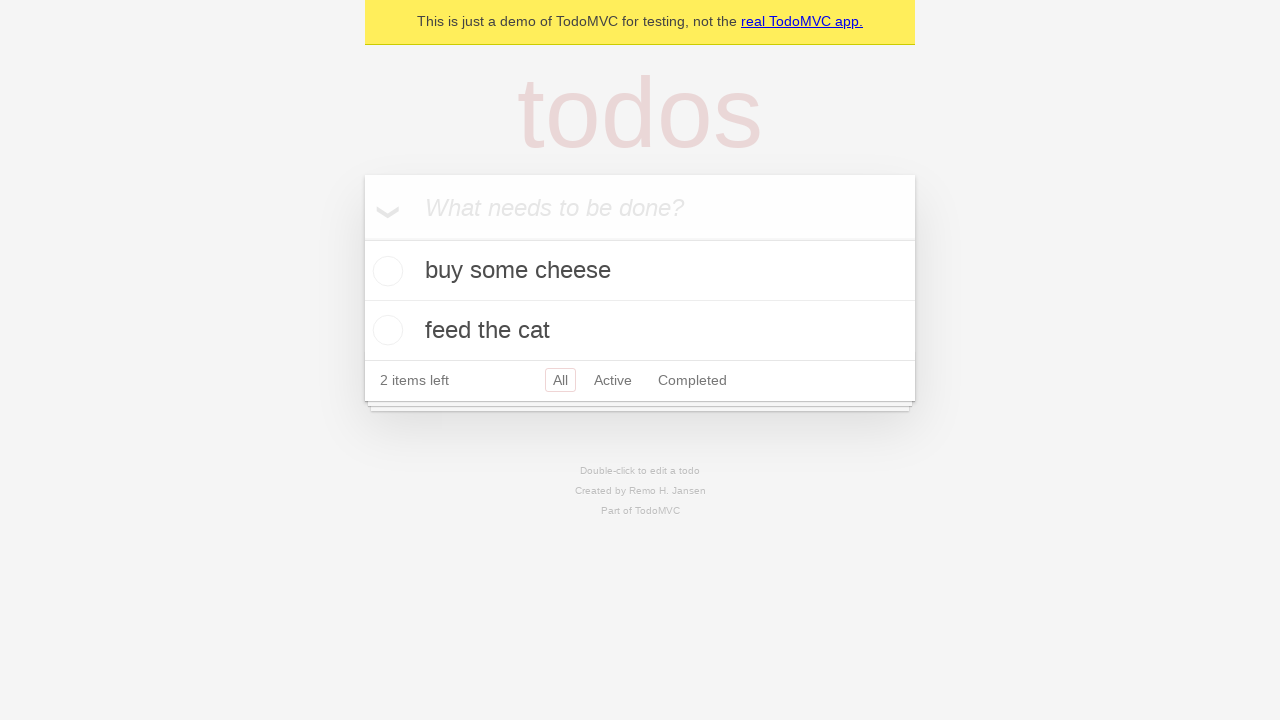

Checked toggle box to mark first item as complete at (385, 271) on .todo-list li >> nth=0 >> .toggle
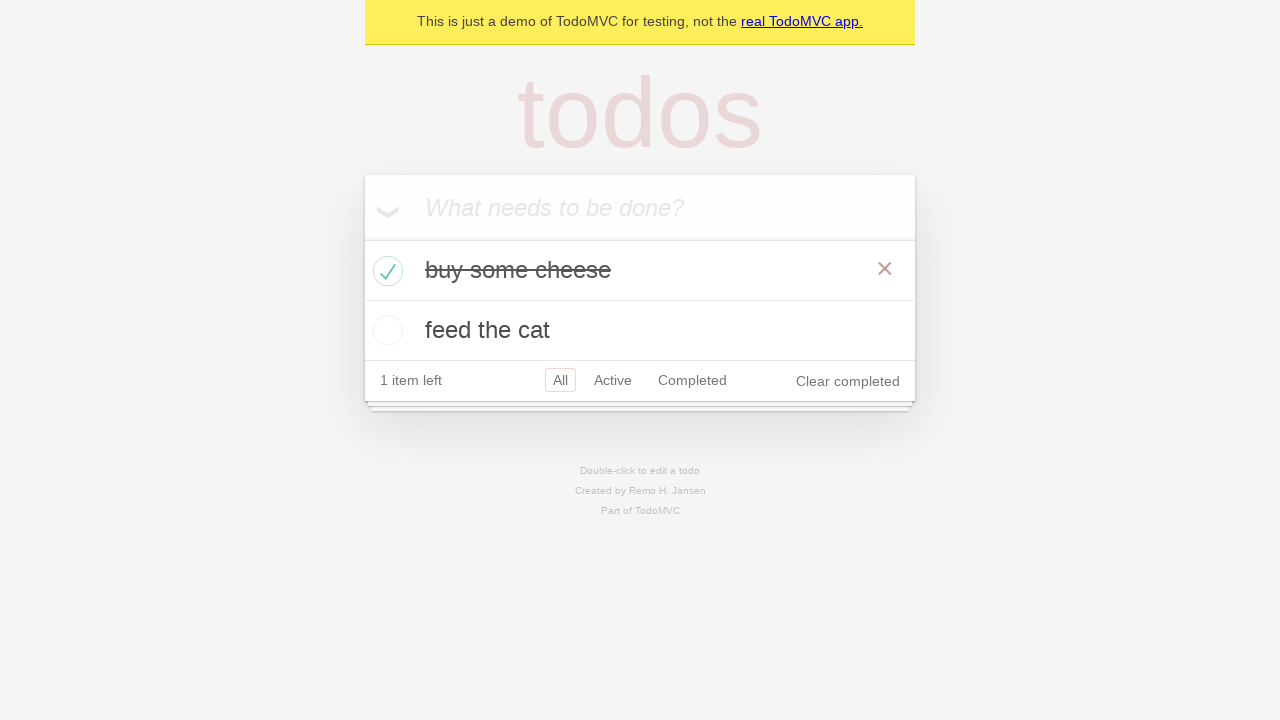

Unchecked toggle box to un-mark first item as complete at (385, 271) on .todo-list li >> nth=0 >> .toggle
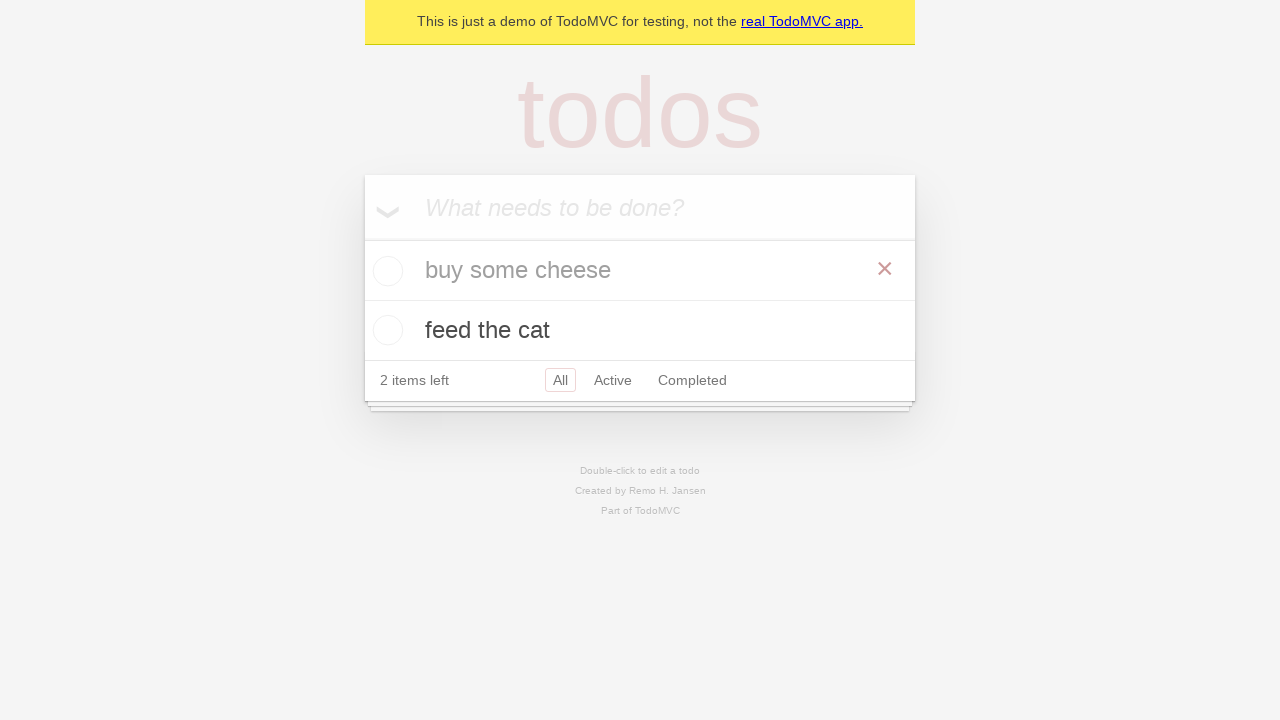

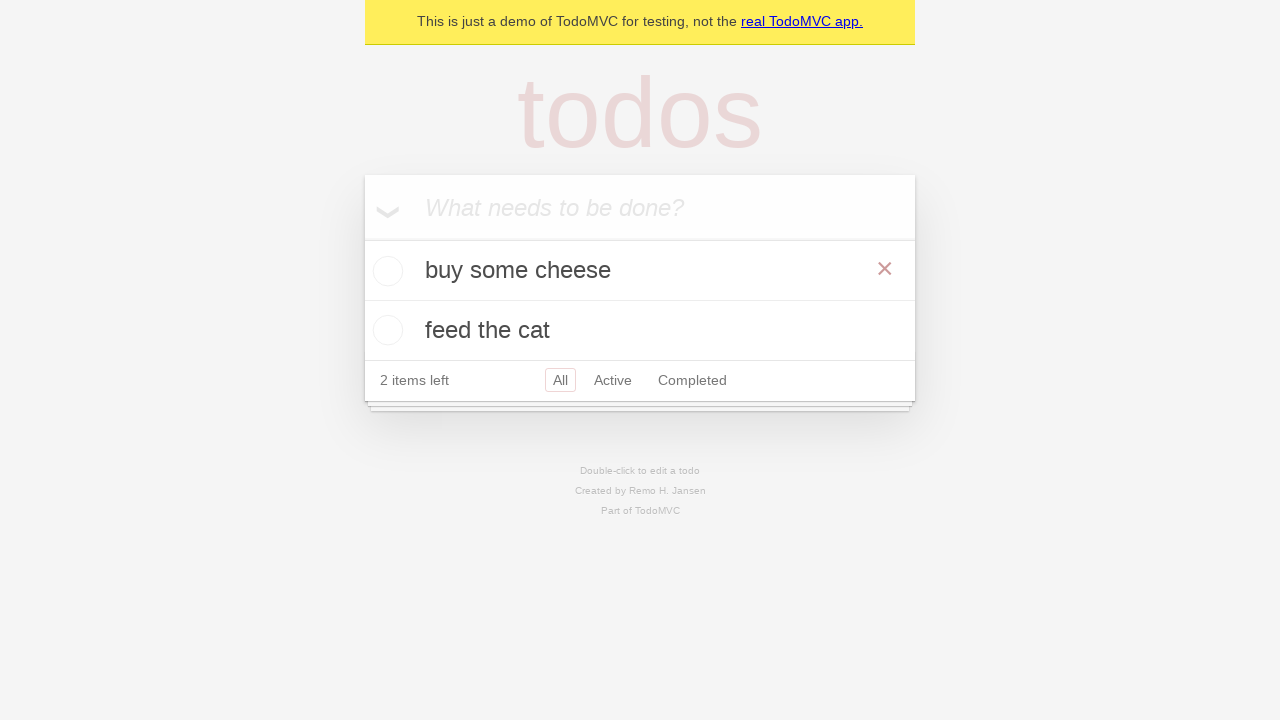